Tests adding specific items to a shopping cart by iterating through product listings and clicking "Add to cart" for items matching a predefined shopping list (Cucumber, Brocolli, Pumpkin, Mango).

Starting URL: https://rahulshettyacademy.com/seleniumPractise/#/

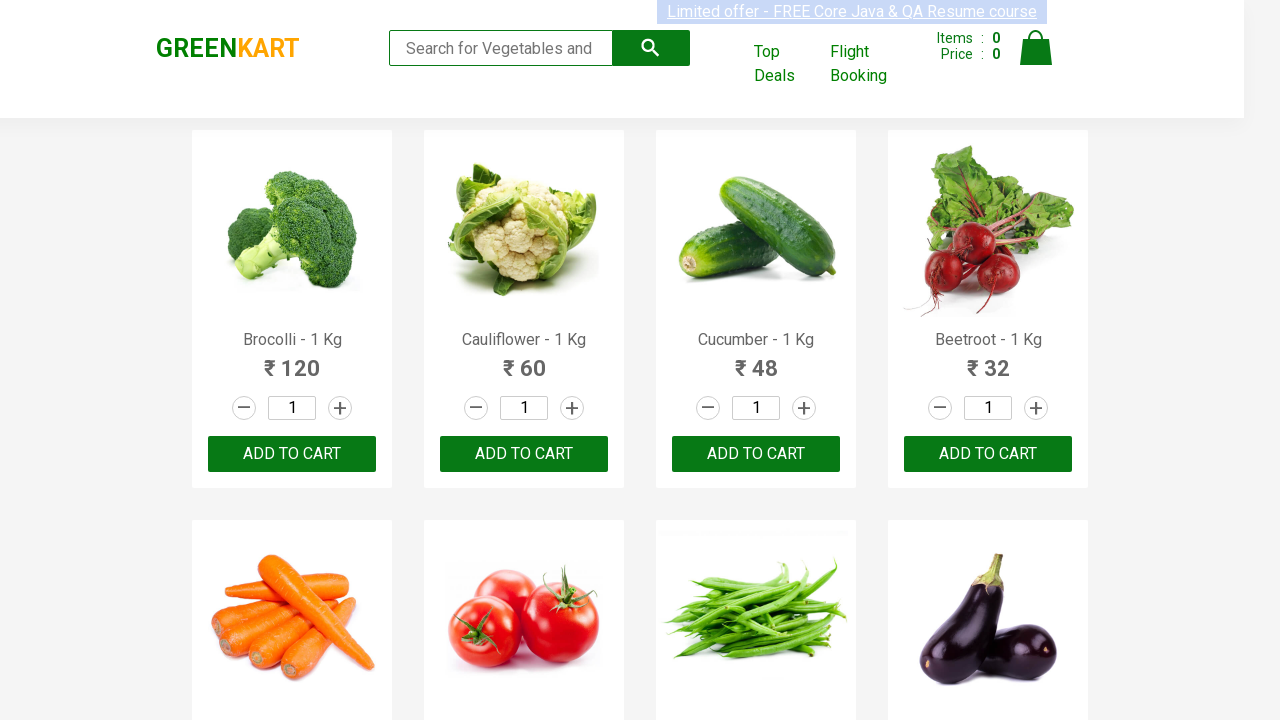

Waited for product listings to load
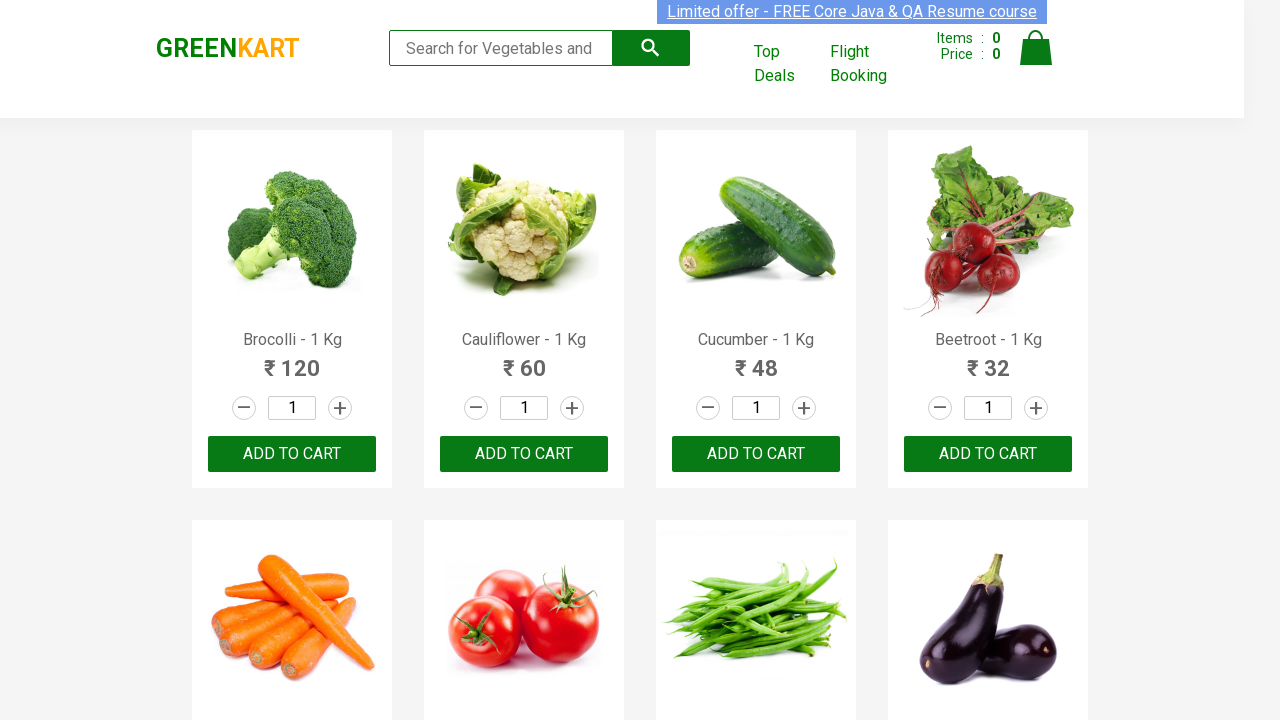

Retrieved all product name elements from page
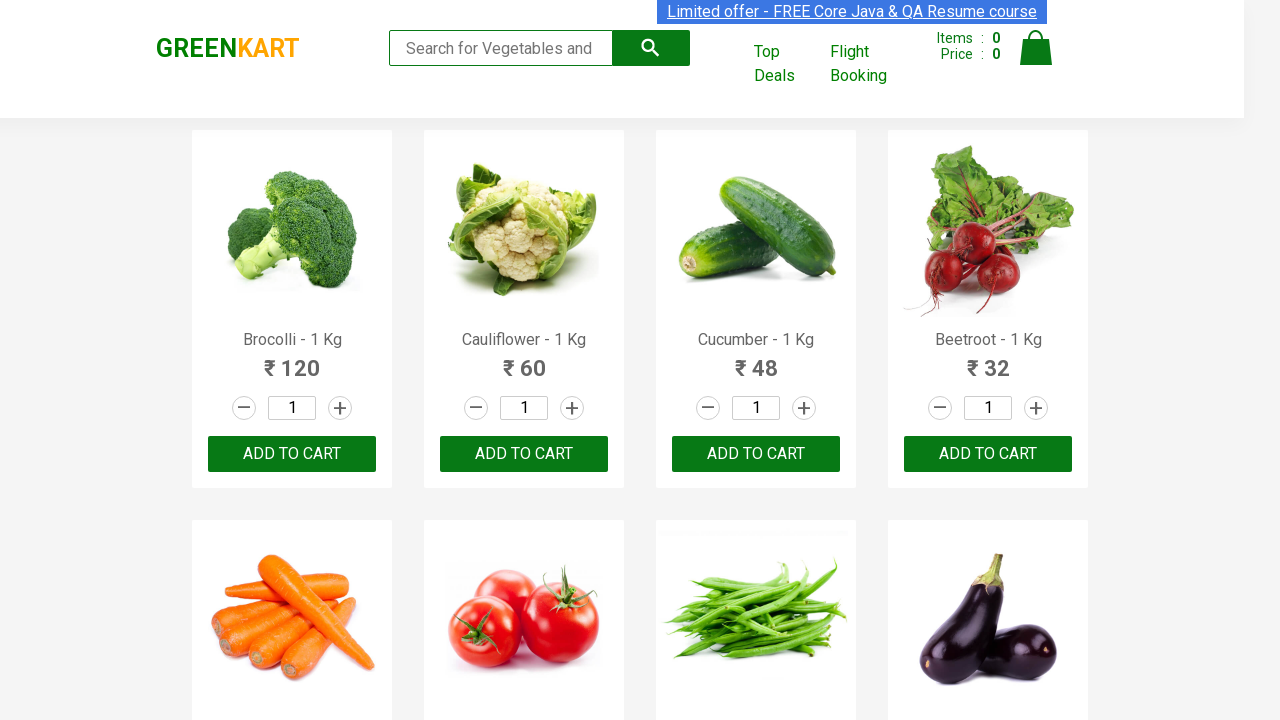

Clicked 'Add to cart' button for Brocolli
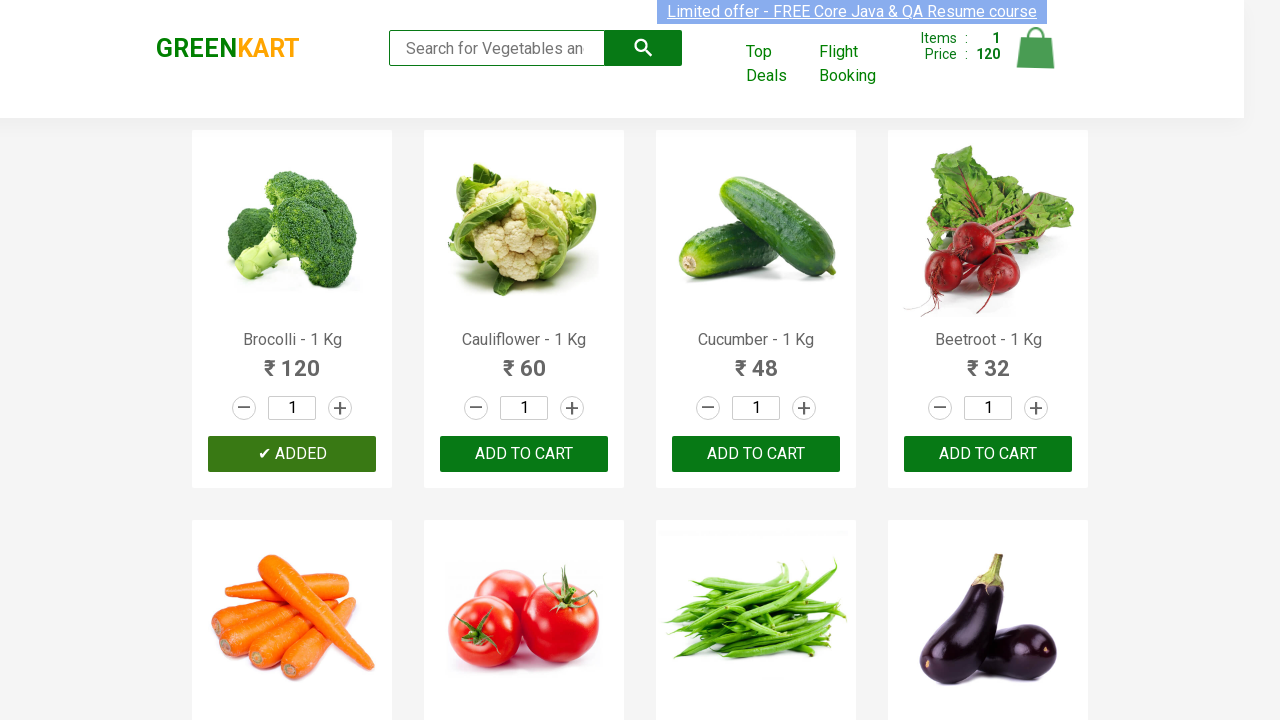

Clicked 'Add to cart' button for Cucumber
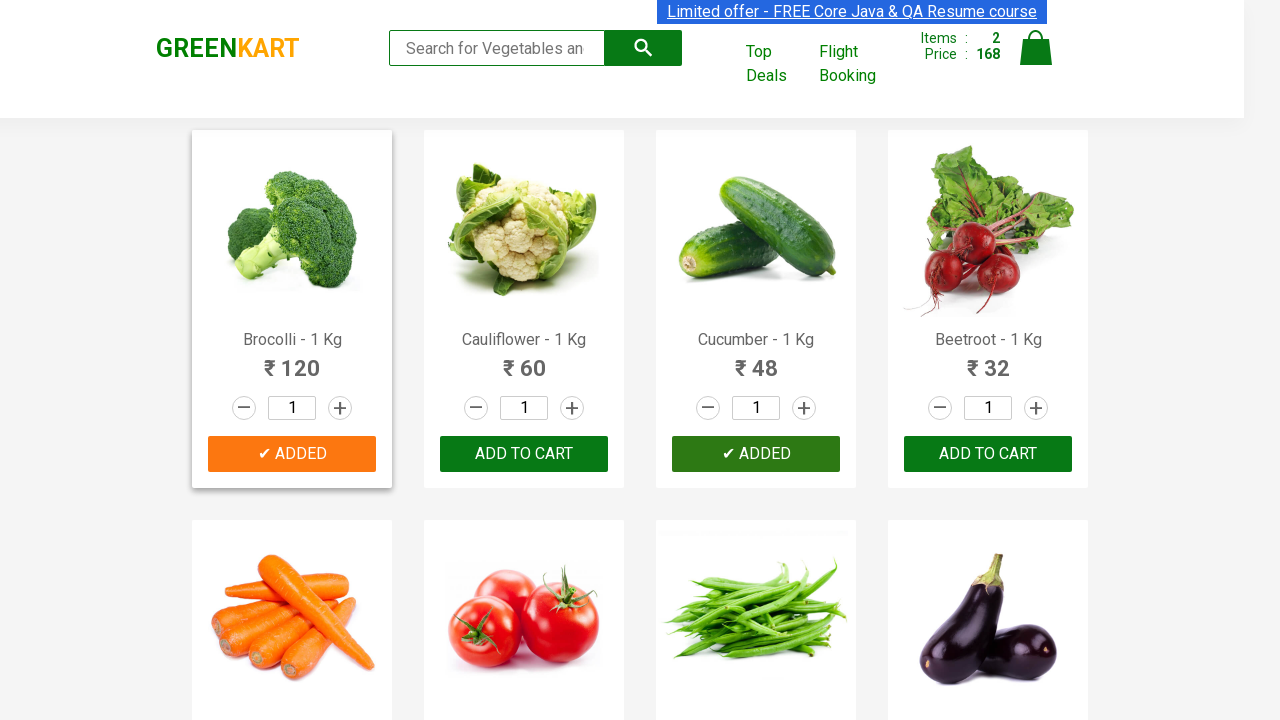

Clicked 'Add to cart' button for Pumpkin
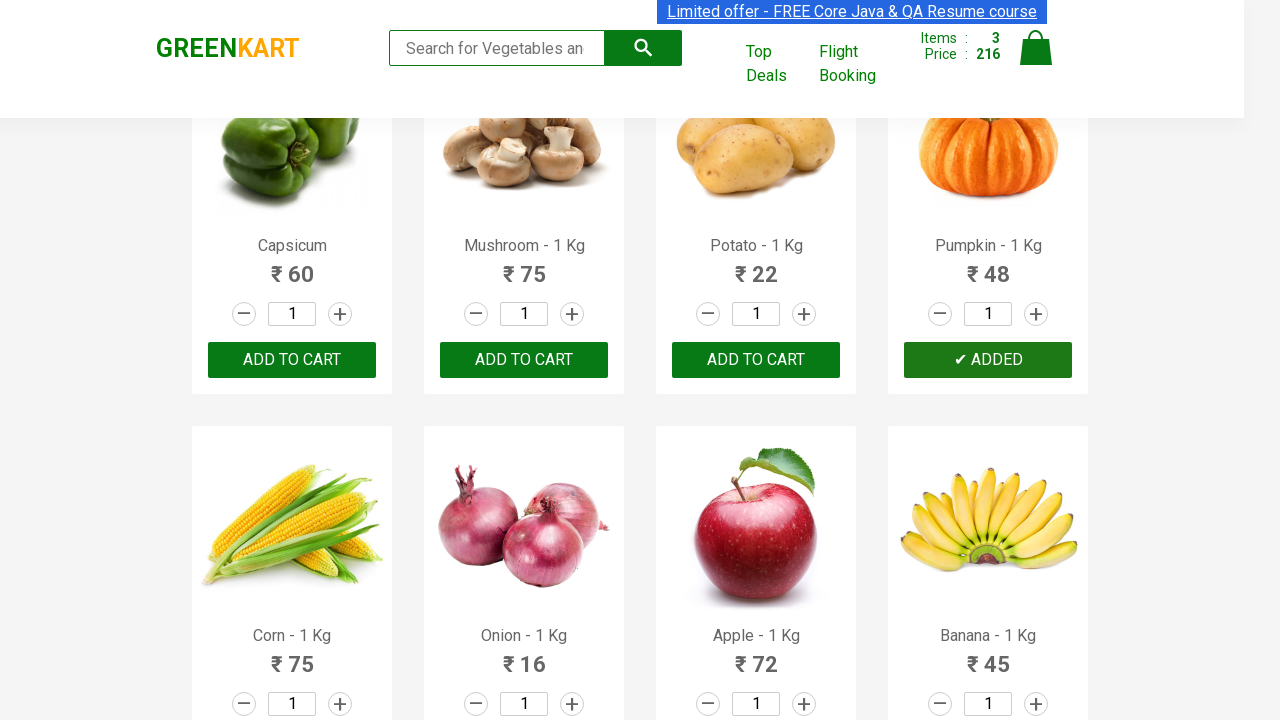

Clicked 'Add to cart' button for Mango
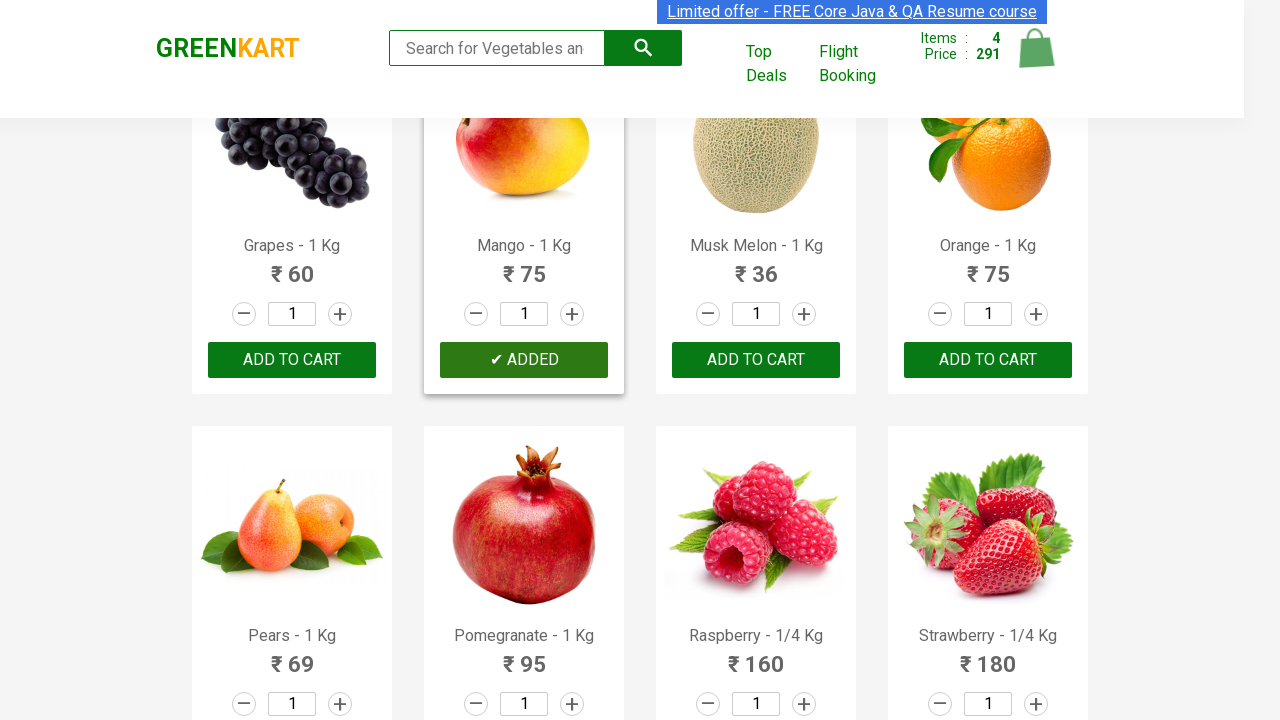

Waited for cart to update after adding all items
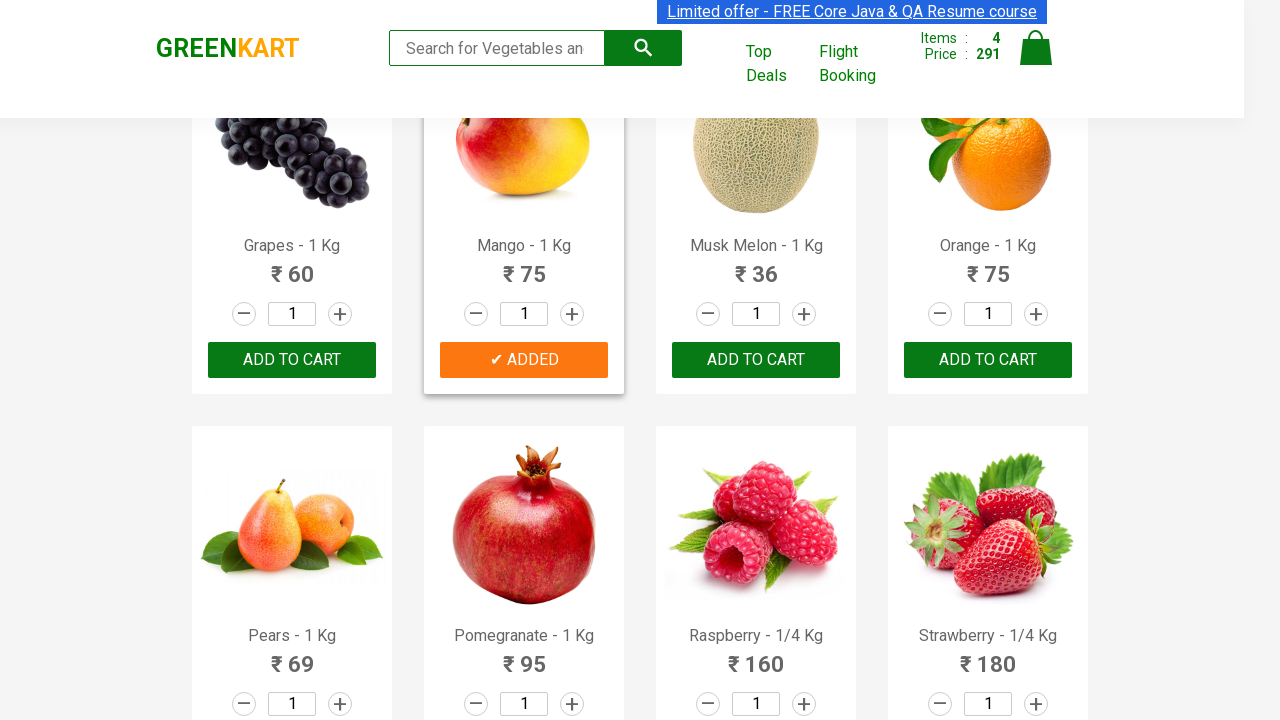

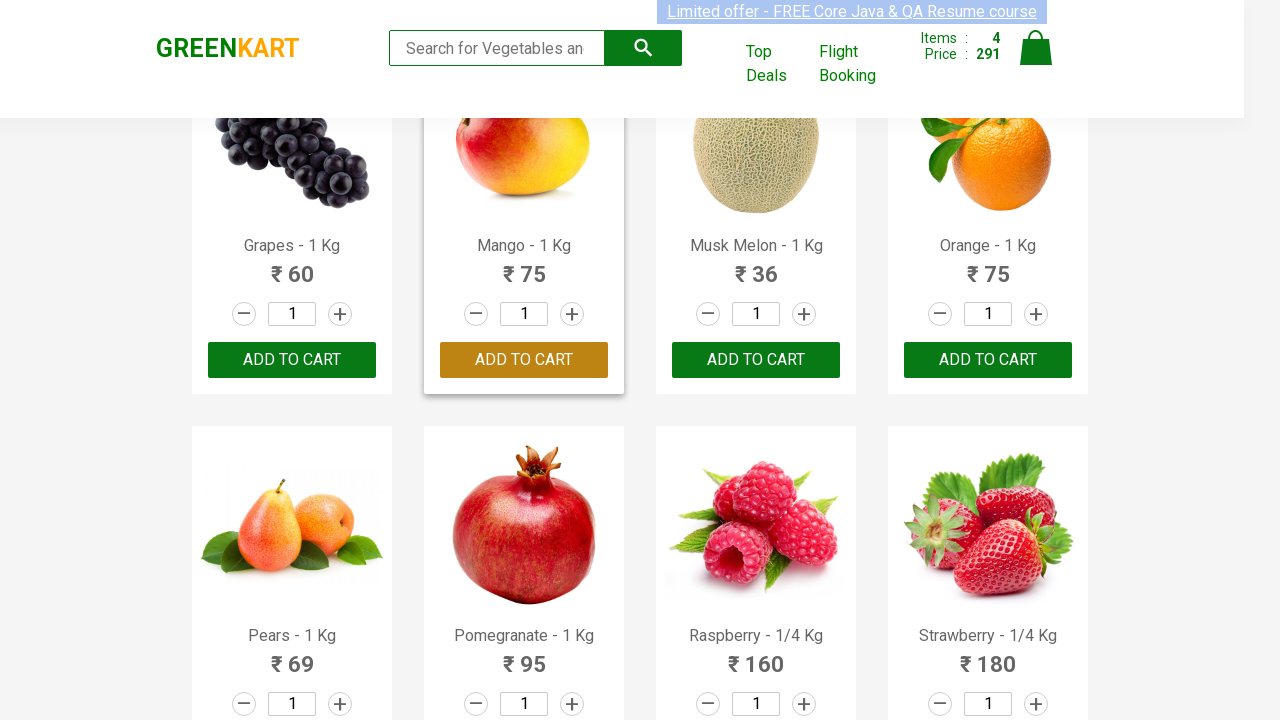